Tests table sorting functionality by clicking the "Veg/fruit name" column header and verifying the table is sorted alphabetically. Also tests pagination by navigating through pages to find a specific item ("Rice").

Starting URL: https://rahulshettyacademy.com/seleniumPractise/#/offers

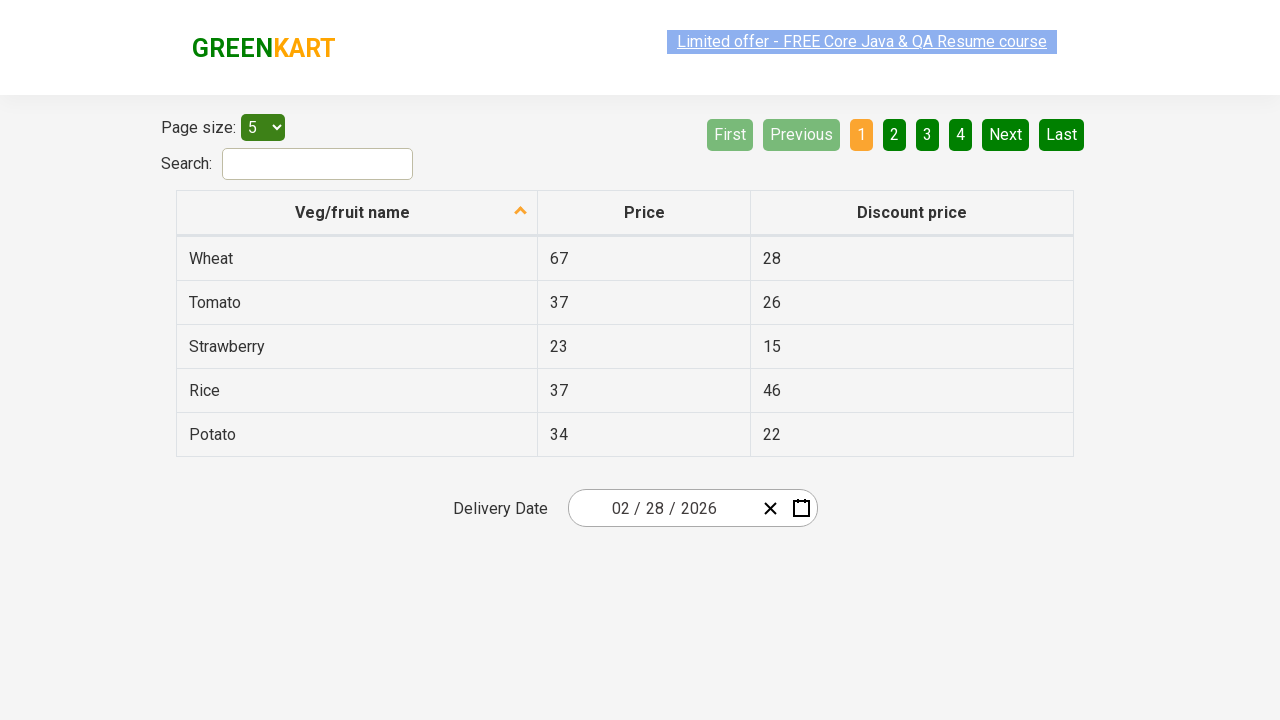

Table loaded - tbody rows are visible
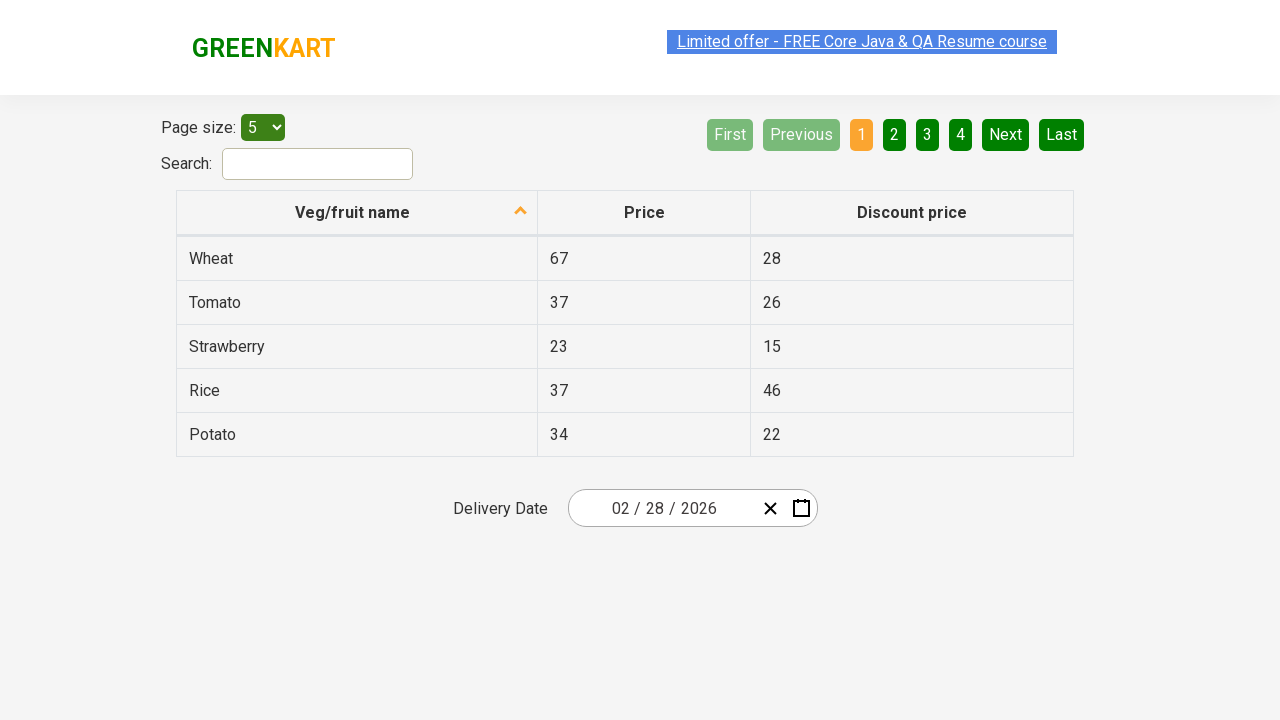

Clicked 'Veg/fruit name' column header to sort table at (353, 212) on xpath=//span[contains(text(), 'Veg/fruit name')]
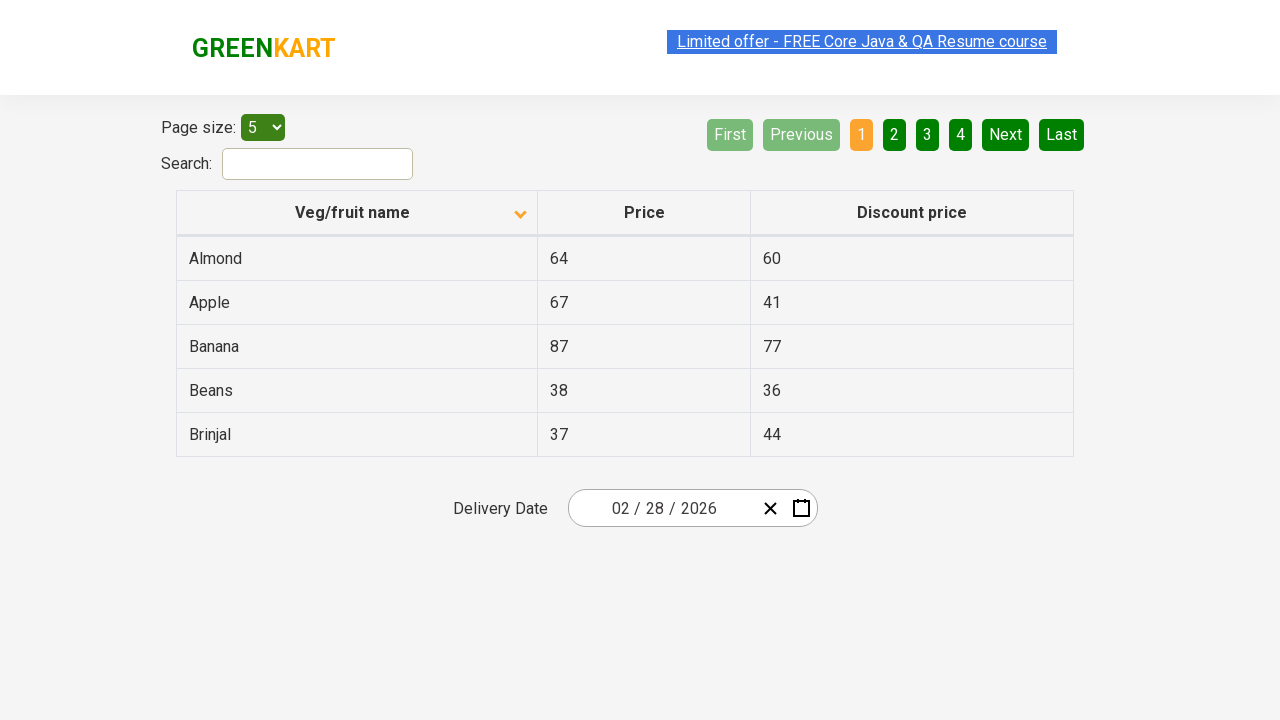

Waited for table to update after sorting
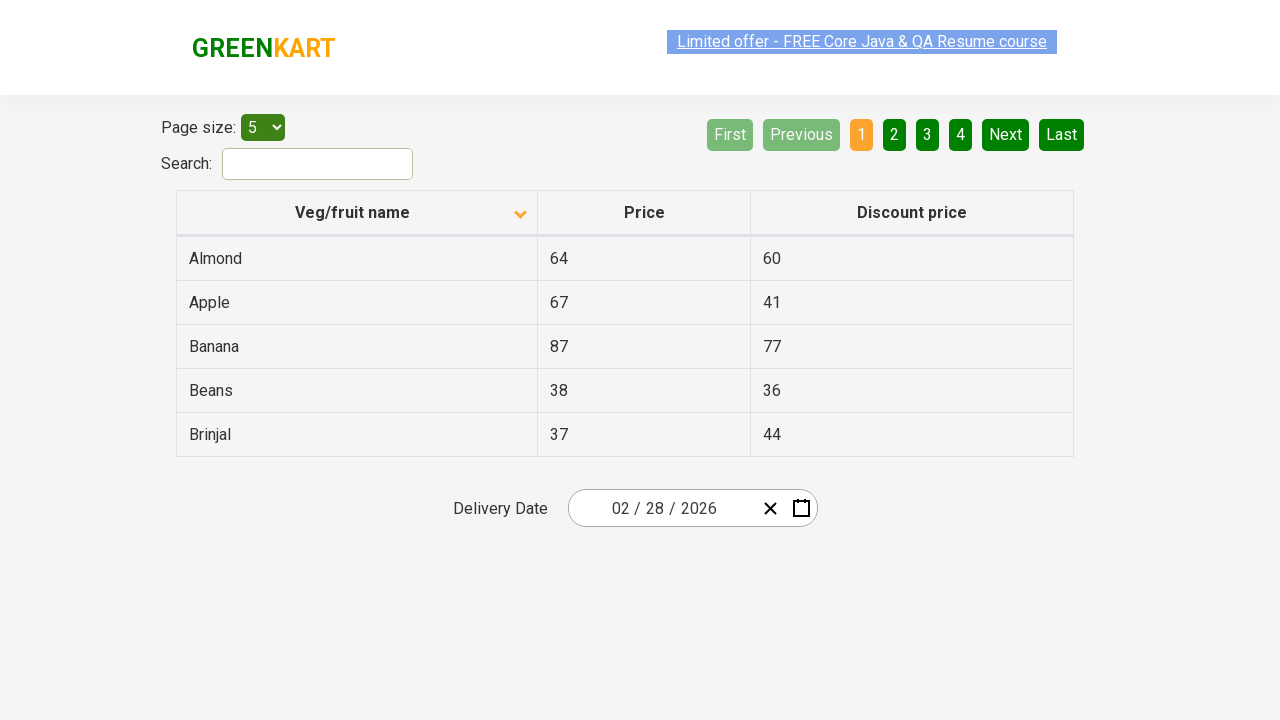

Retrieved 5 vegetable/fruit names from first column
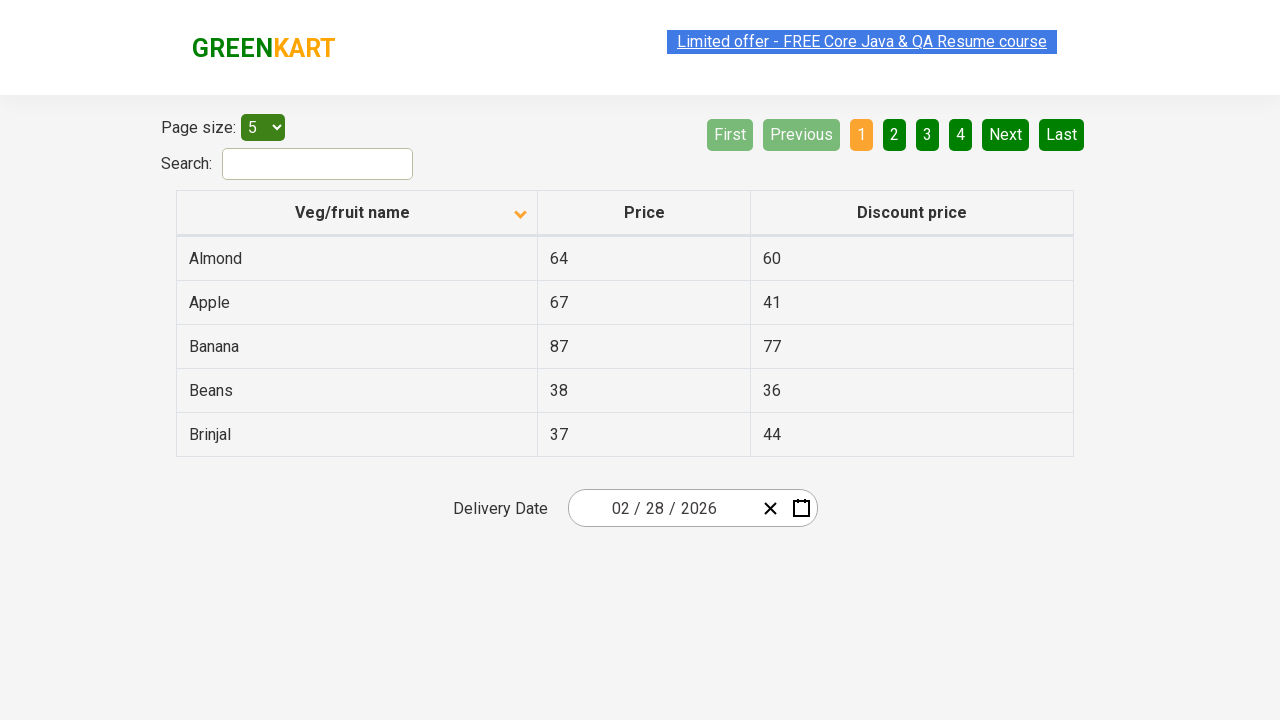

Verified table is sorted alphabetically
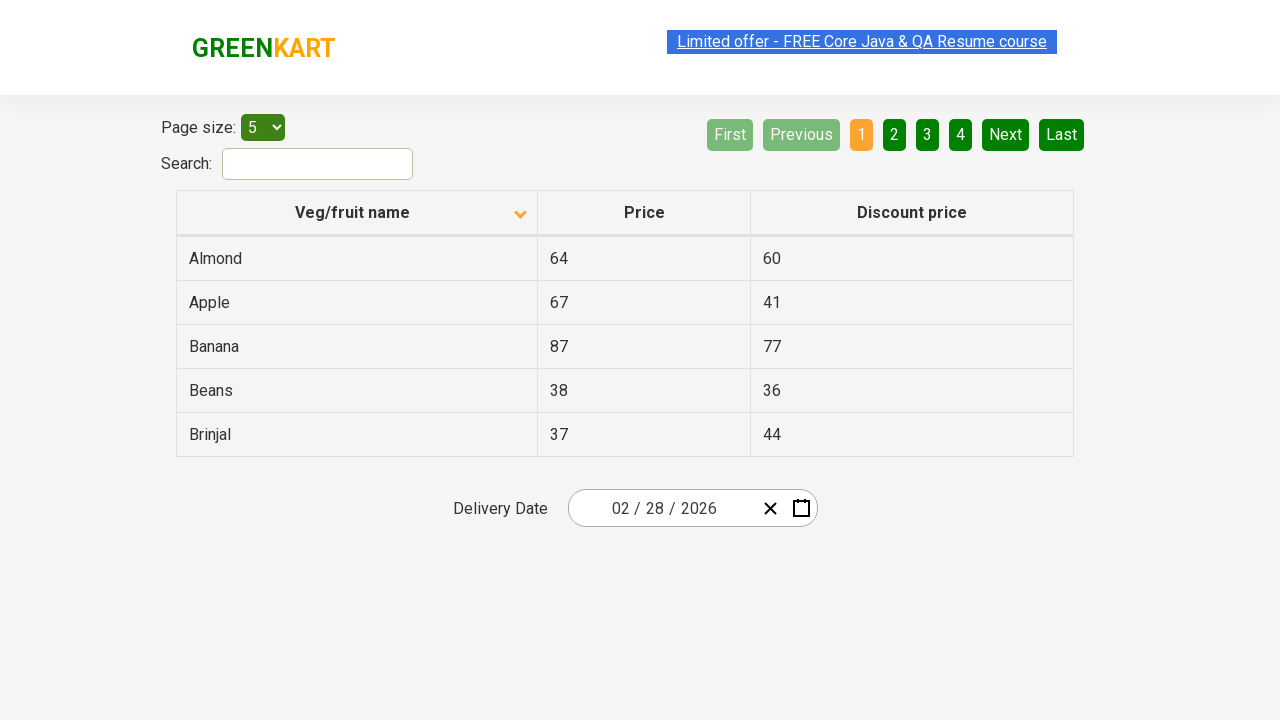

Clicked Next button to navigate to next page at (1006, 134) on xpath=//a[@aria-label='Next']
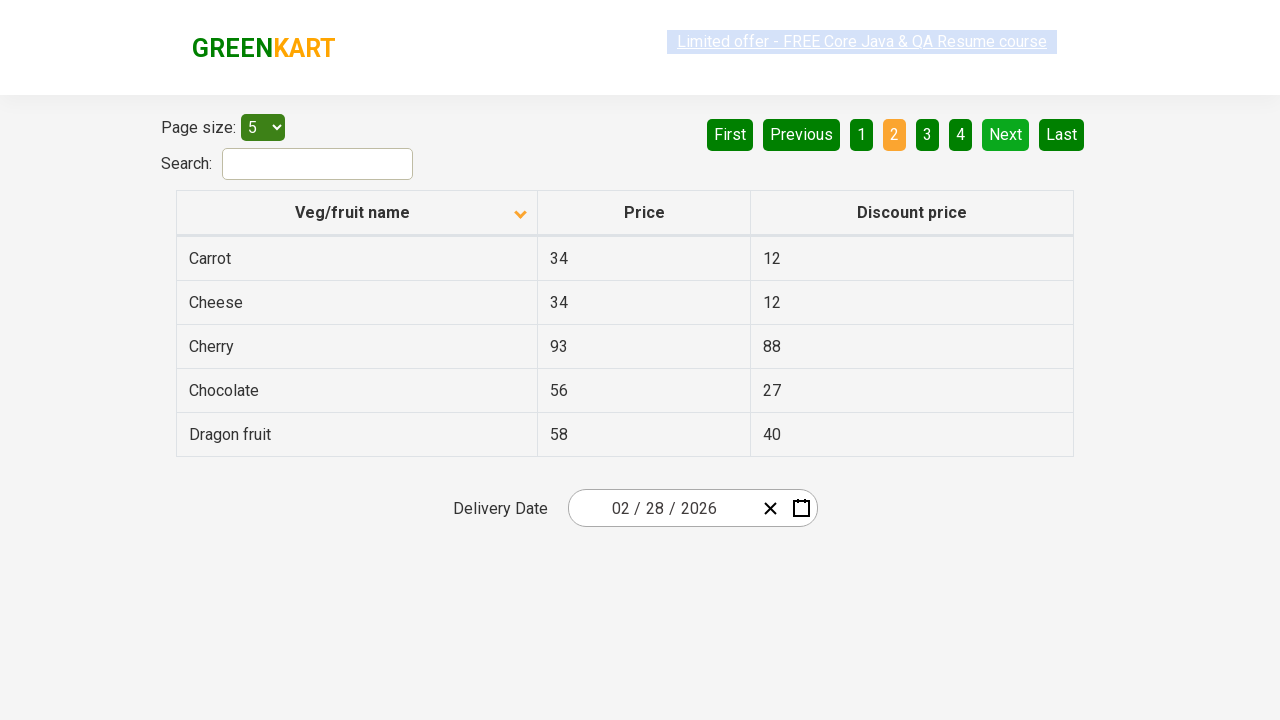

Waited for next page to load
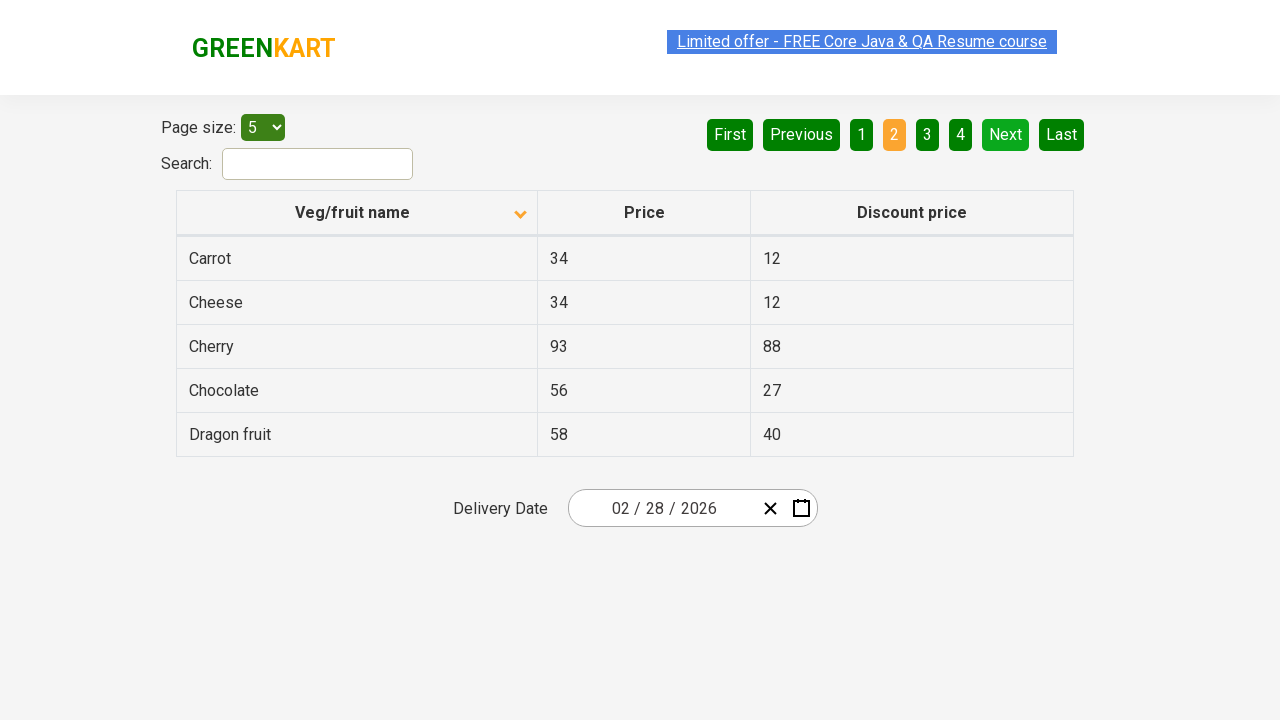

Clicked Next button to navigate to next page at (1006, 134) on xpath=//a[@aria-label='Next']
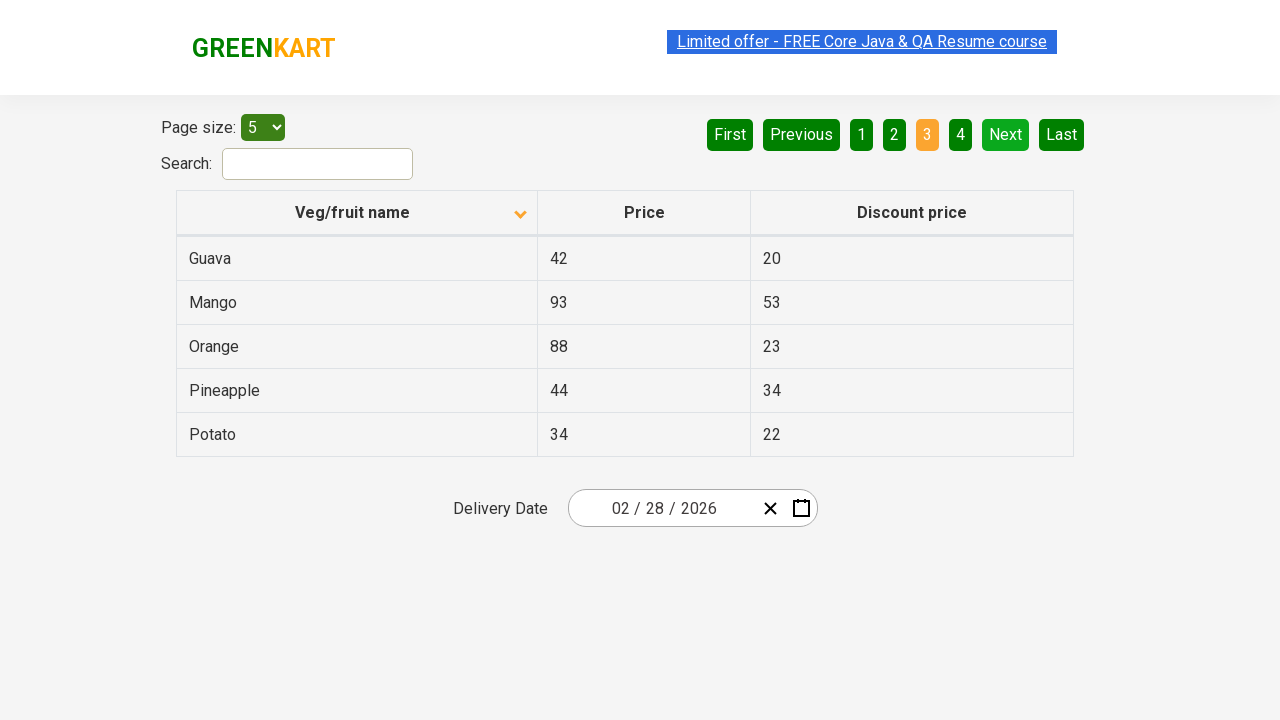

Waited for next page to load
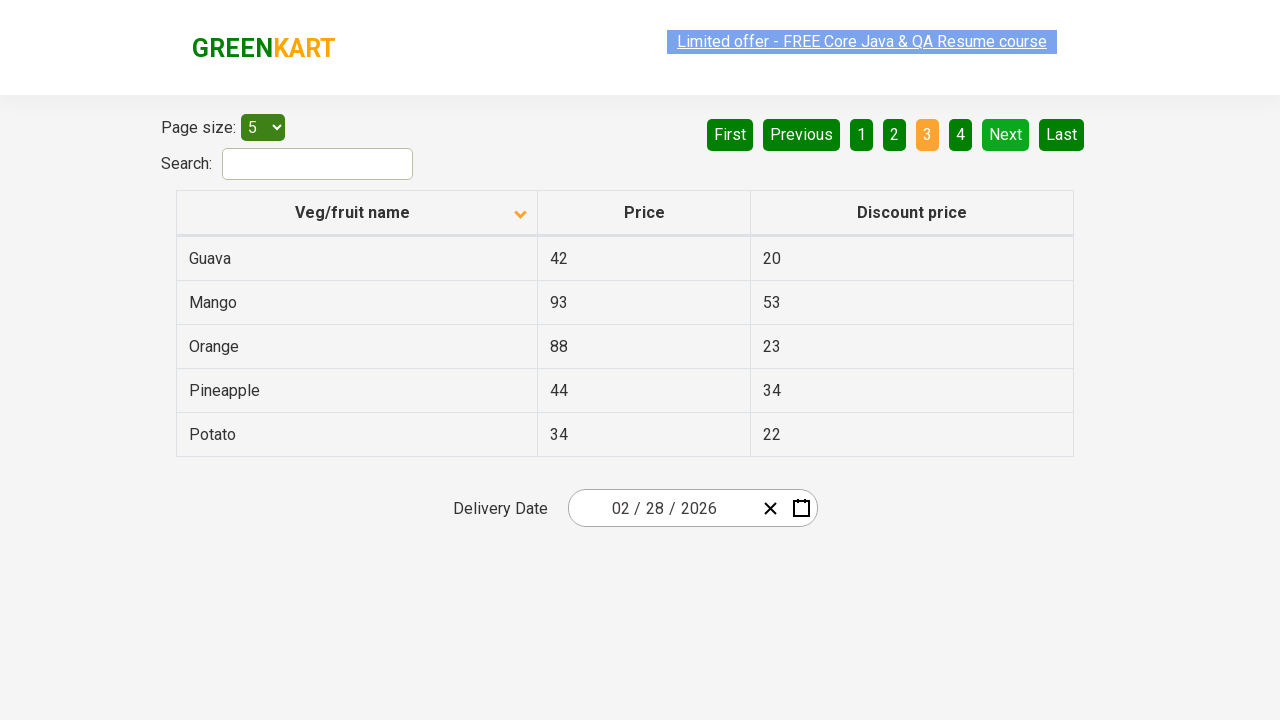

Clicked Next button to navigate to next page at (1006, 134) on xpath=//a[@aria-label='Next']
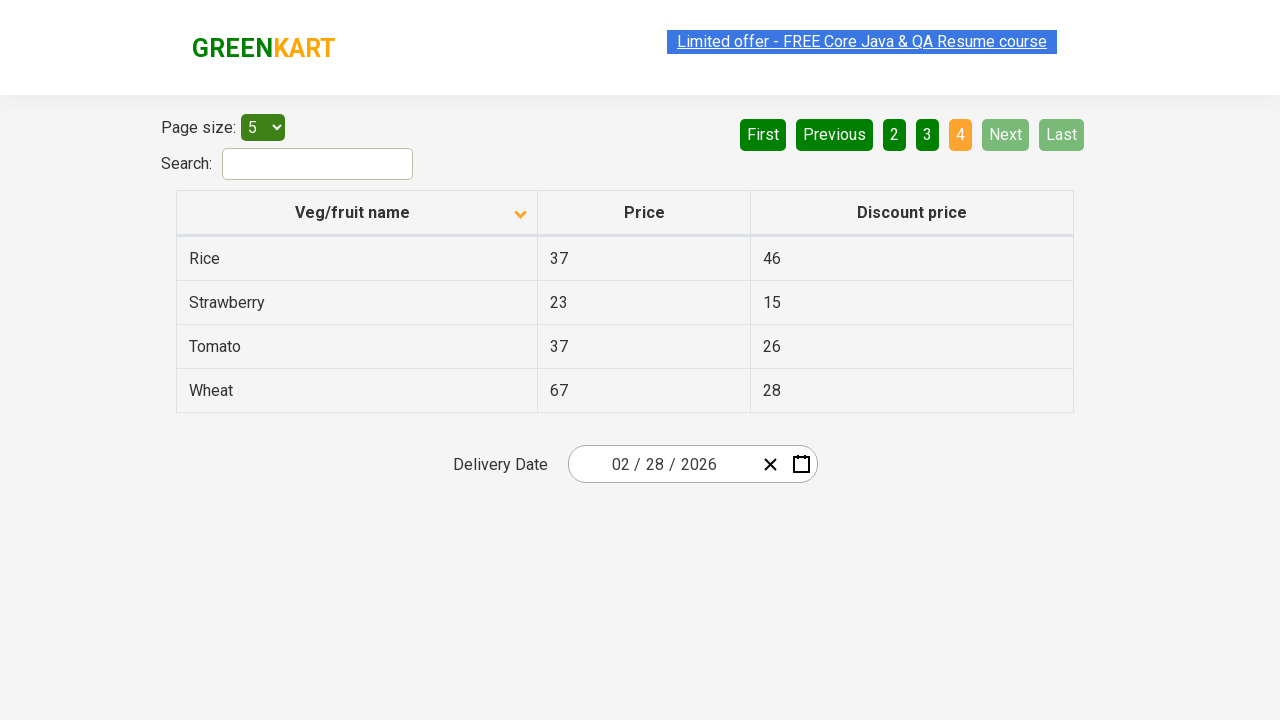

Waited for next page to load
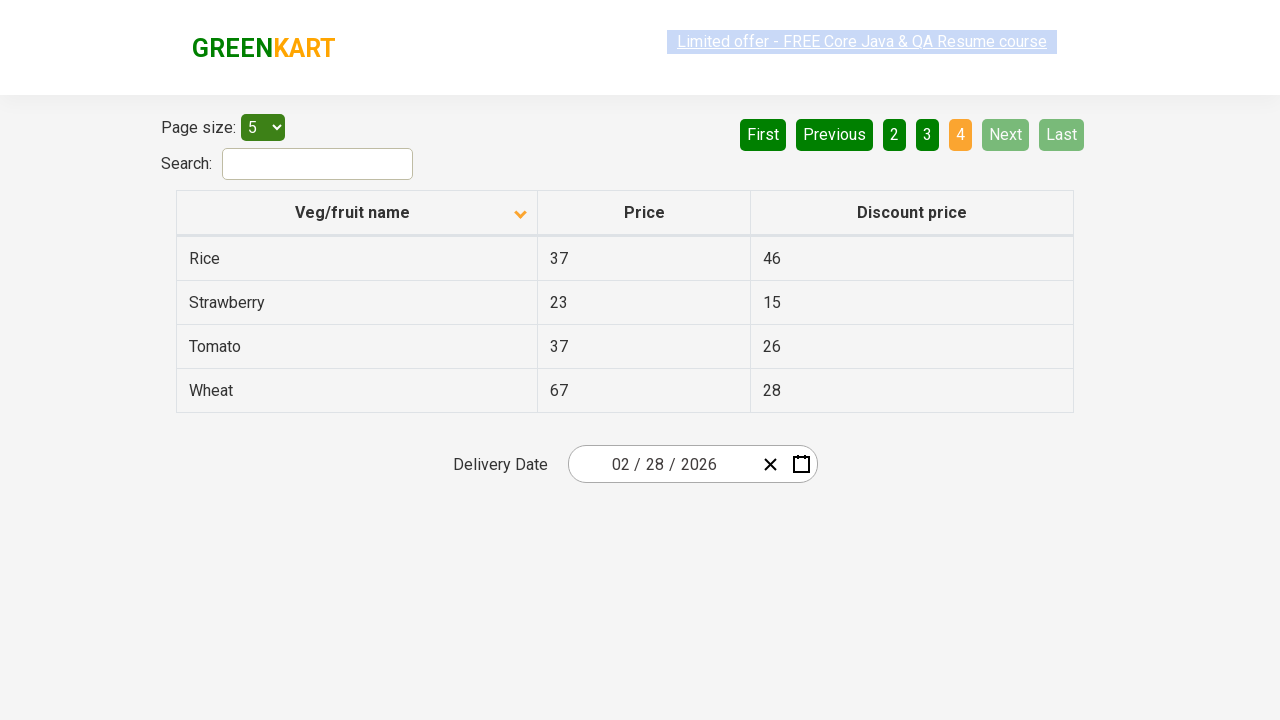

Found 'Rice' with price: 37
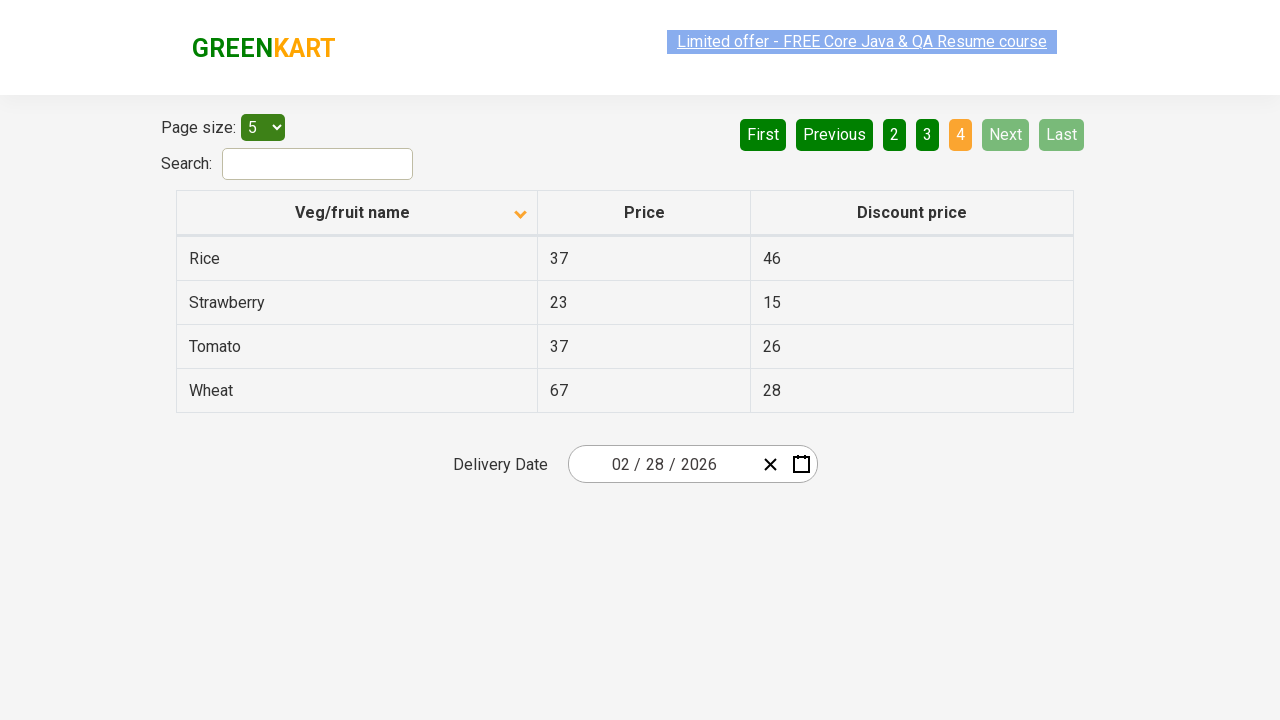

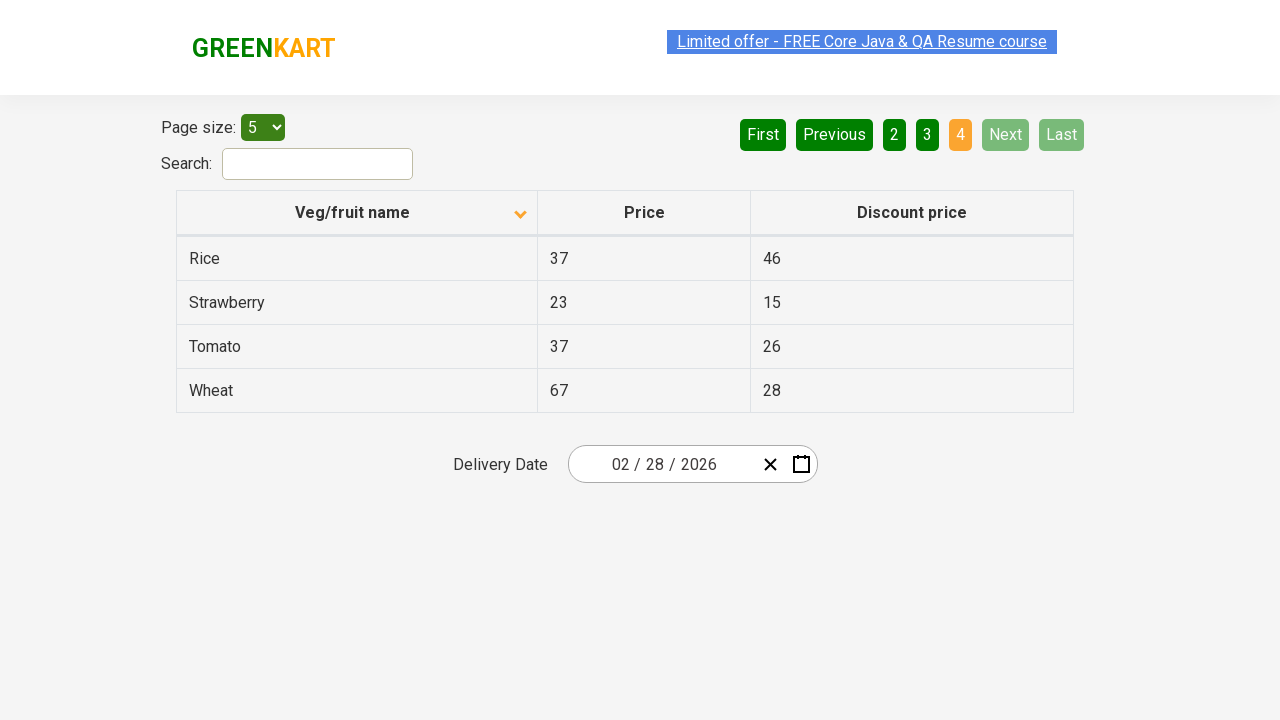